Tests opening a new browser tab by navigating to a page, opening a new tab, navigating to another page in the new tab, and verifying two window handles exist.

Starting URL: https://the-internet.herokuapp.com/windows

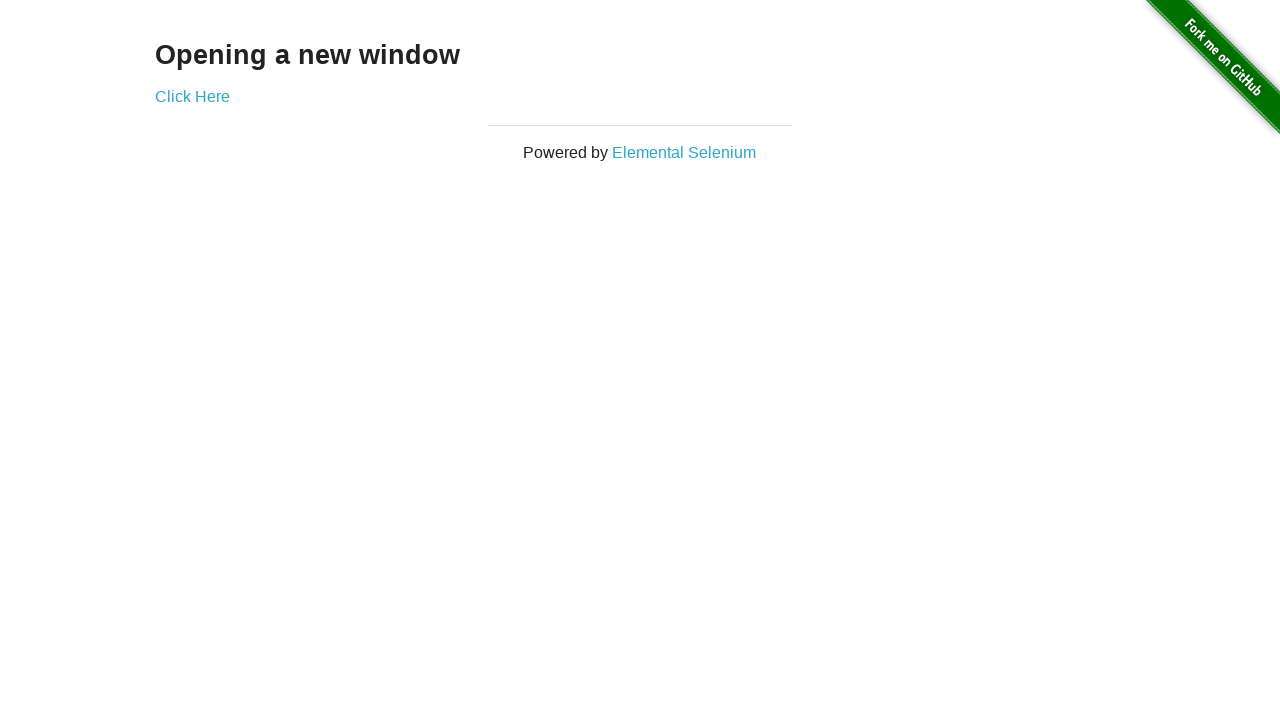

Opened a new tab in the browser context
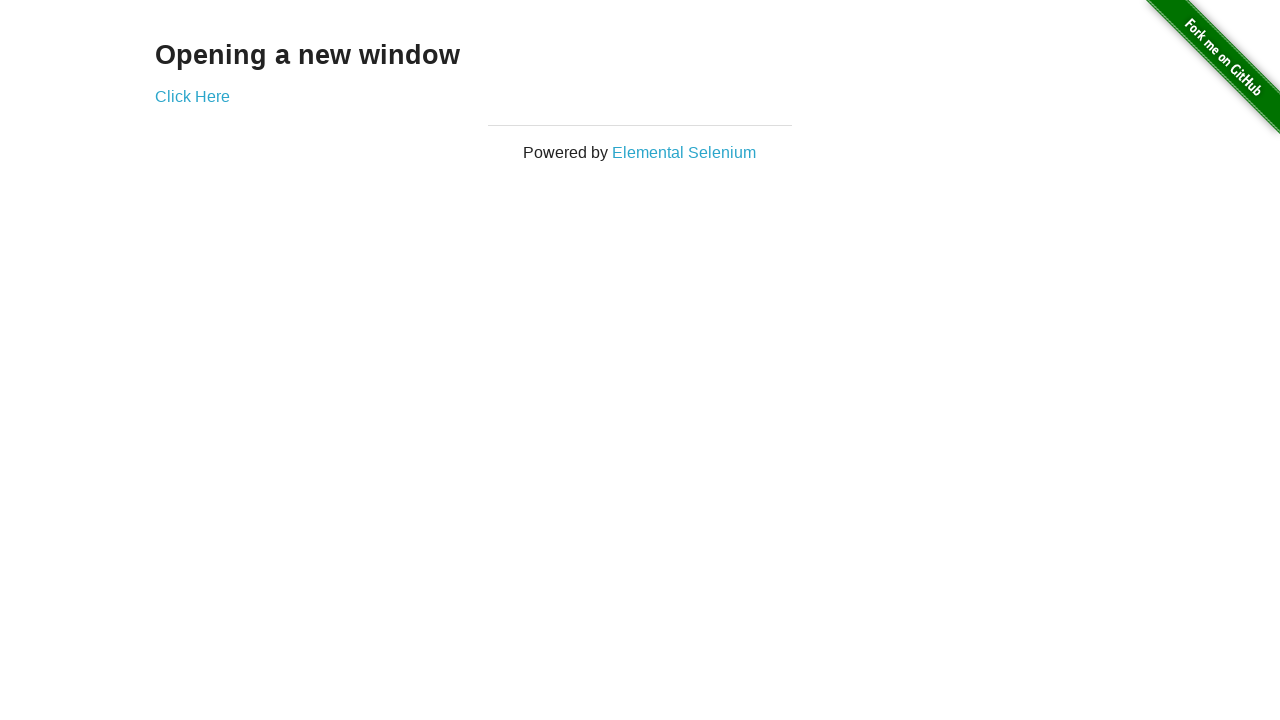

Navigated to typos page in the new tab
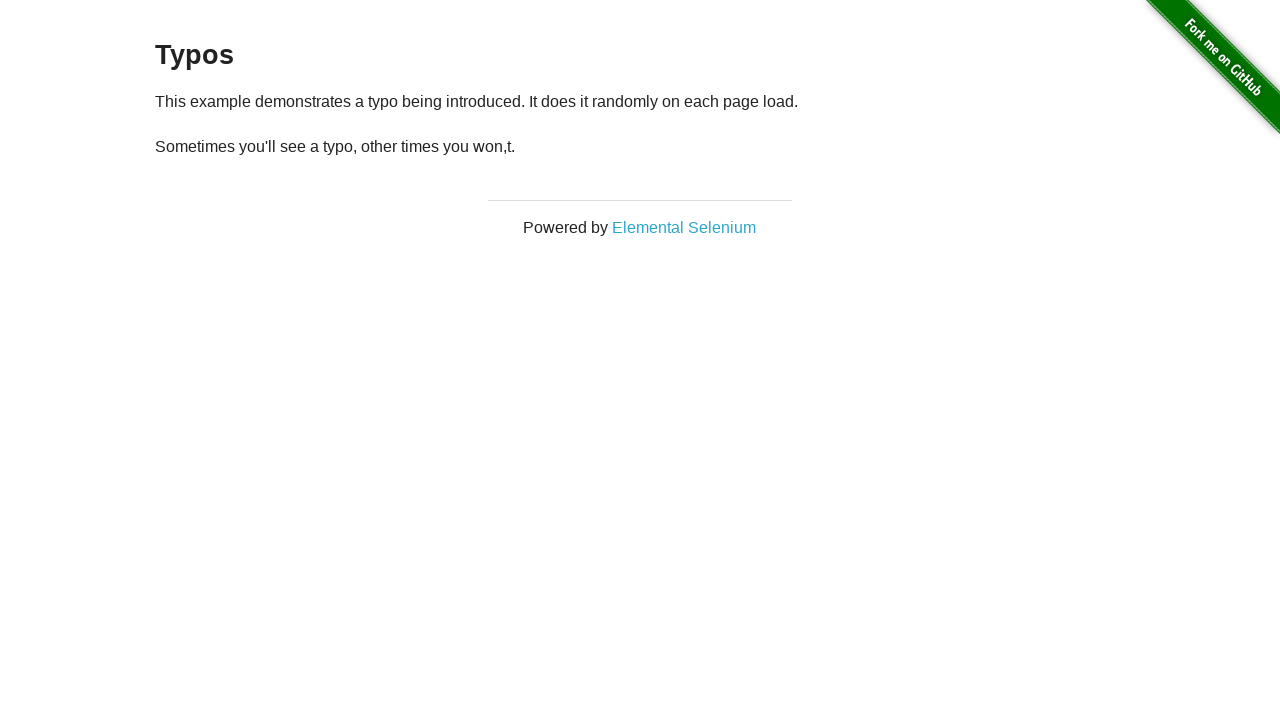

Retrieved list of open pages from context
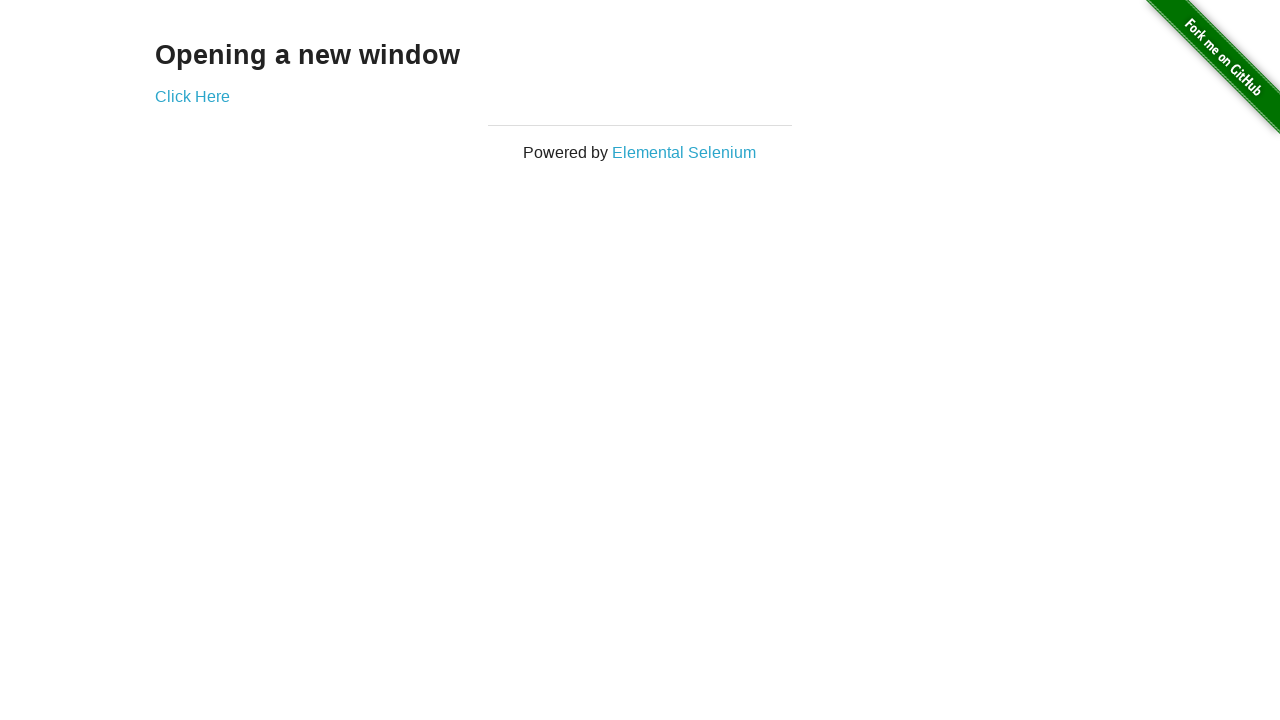

Verified that exactly 2 pages are open
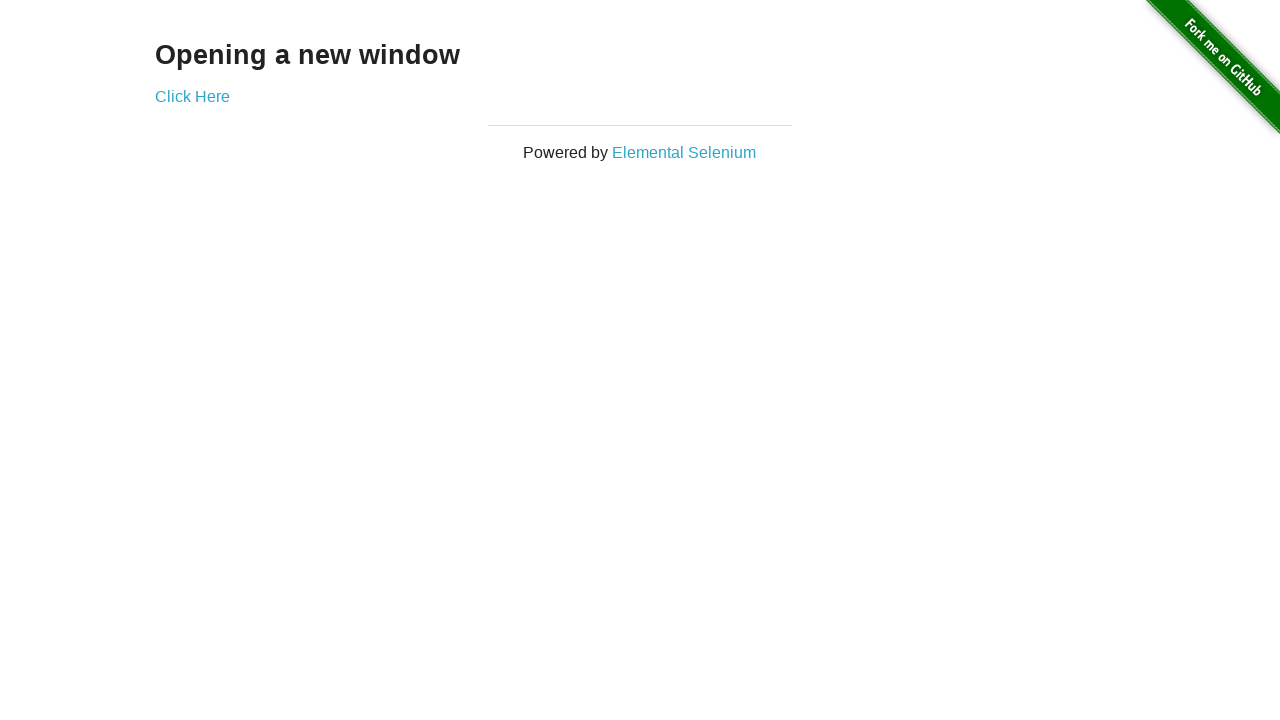

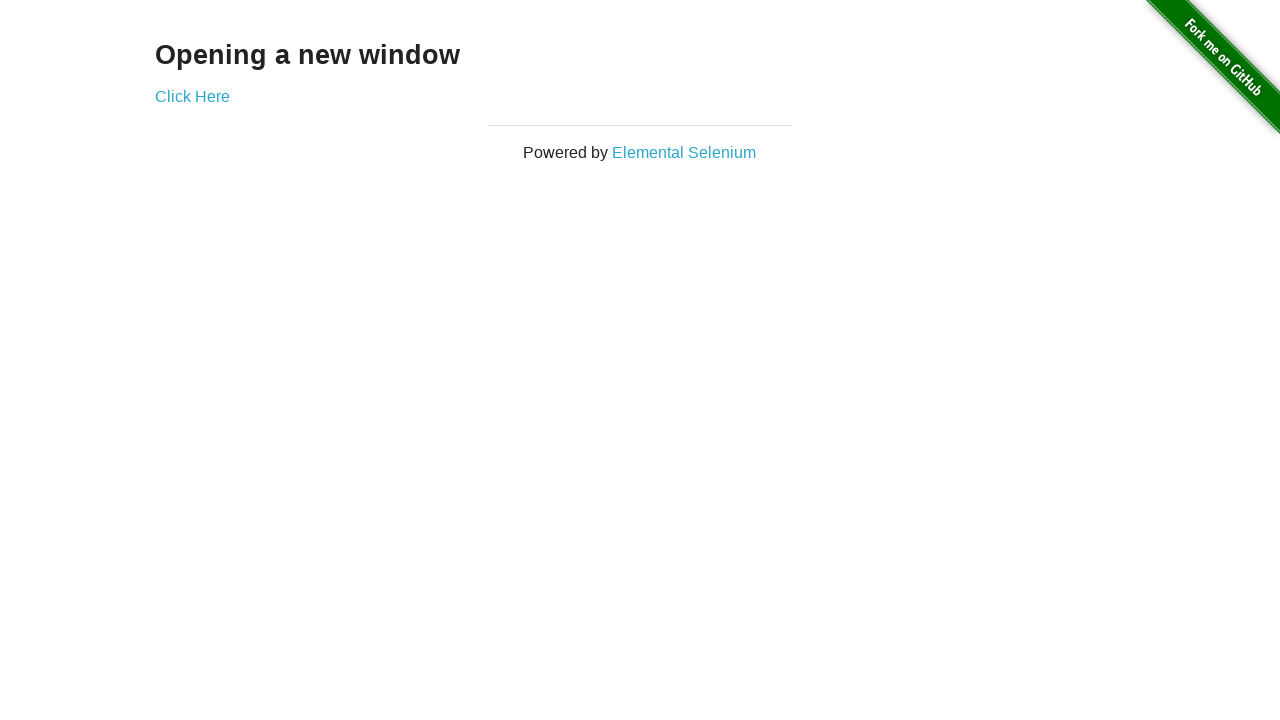